Tests navigation from the DemoQA homepage to the Forms section by clicking on the Forms tile and verifying the URL changes correctly.

Starting URL: https://demoqa.com

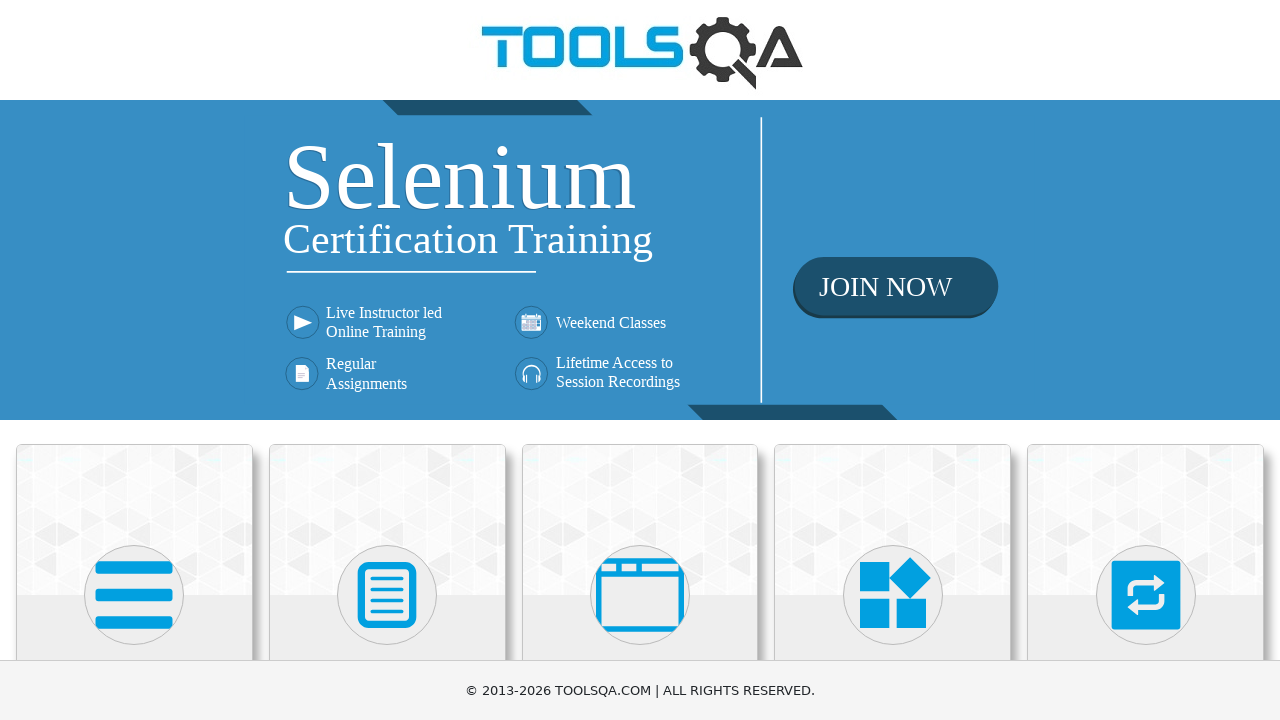

Scrolled down 500px to make Forms tile visible
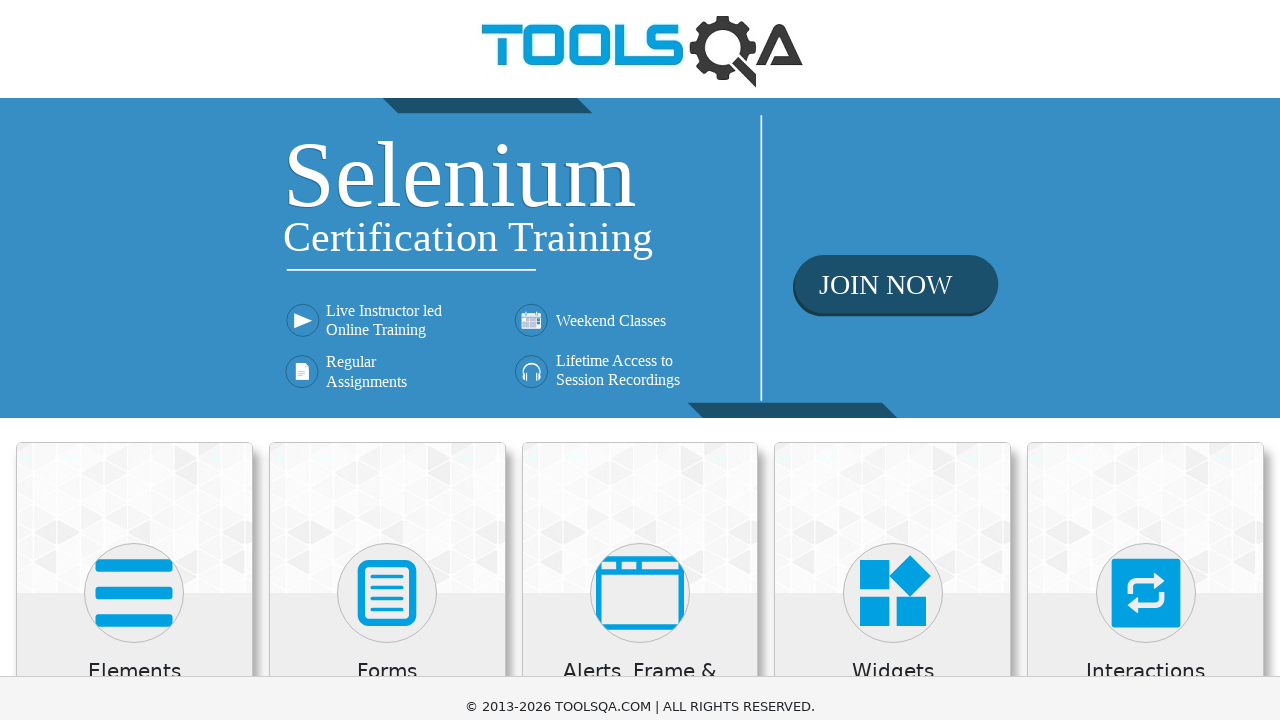

Waited 1000ms for page to be ready
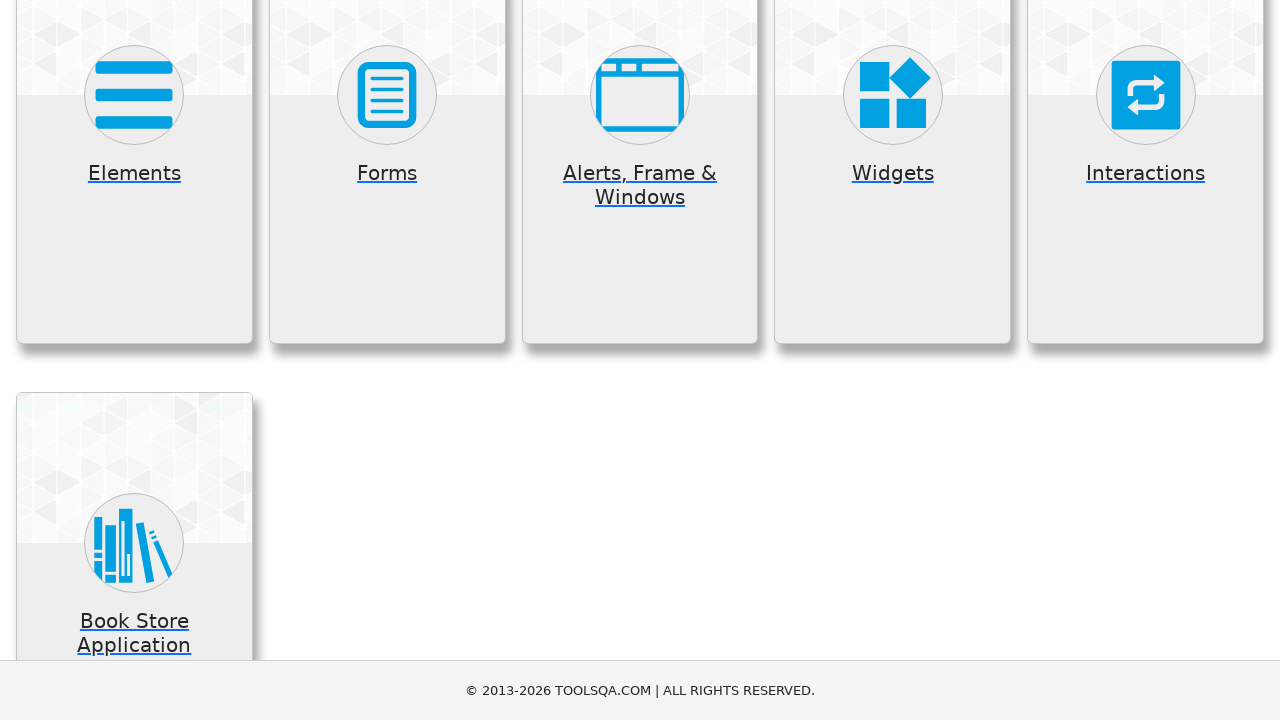

Clicked on the Forms tile at (387, 173) on xpath=//h5[contains(text(),'Forms')]
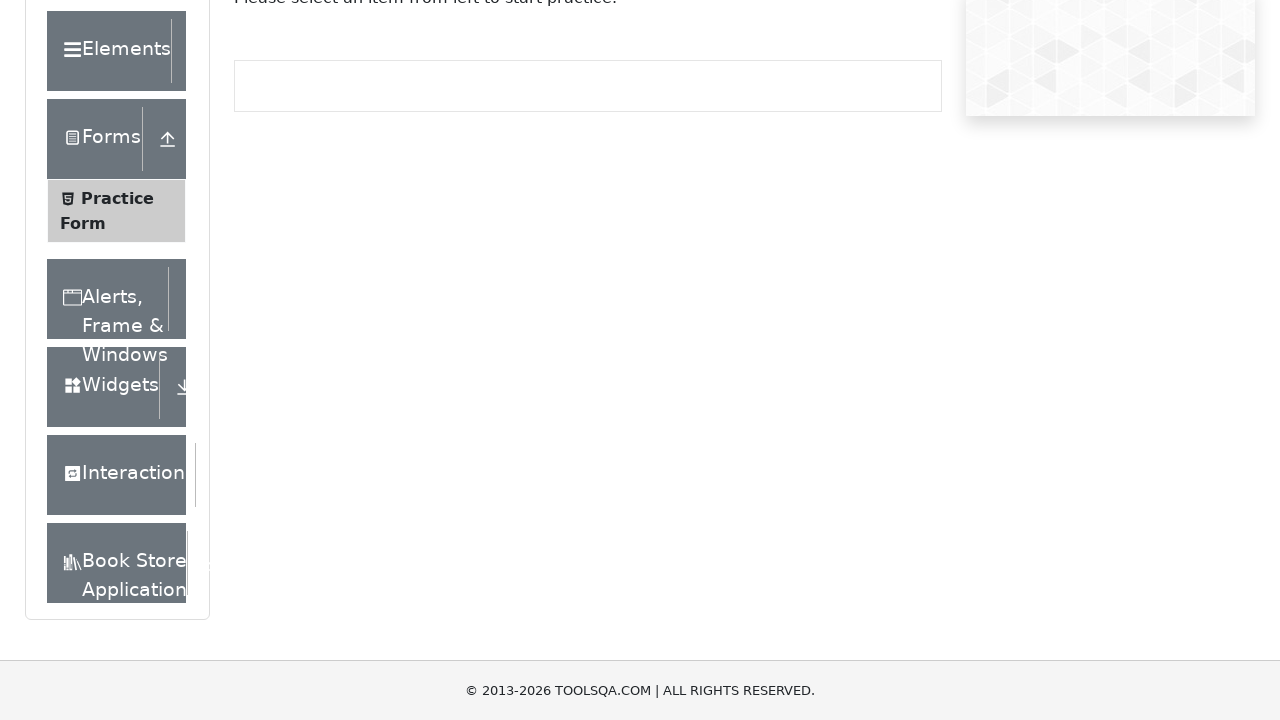

Navigation to Forms page completed
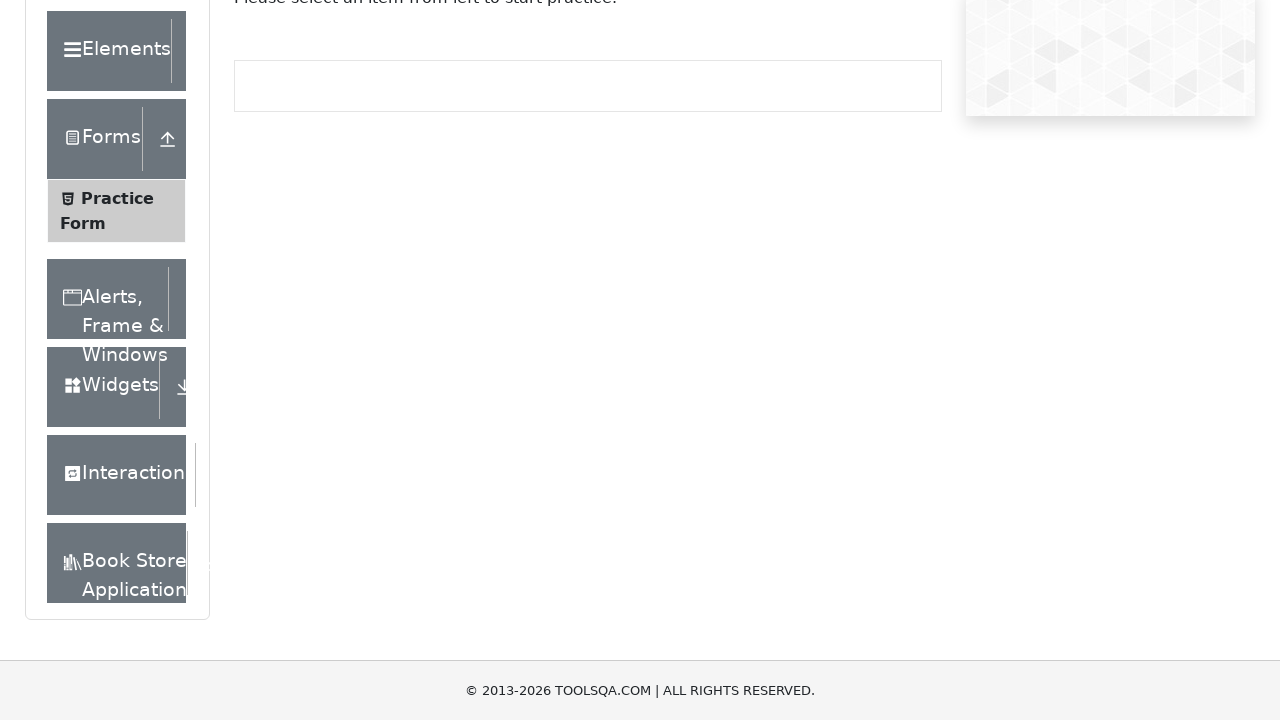

Verified URL is https://demoqa.com/forms
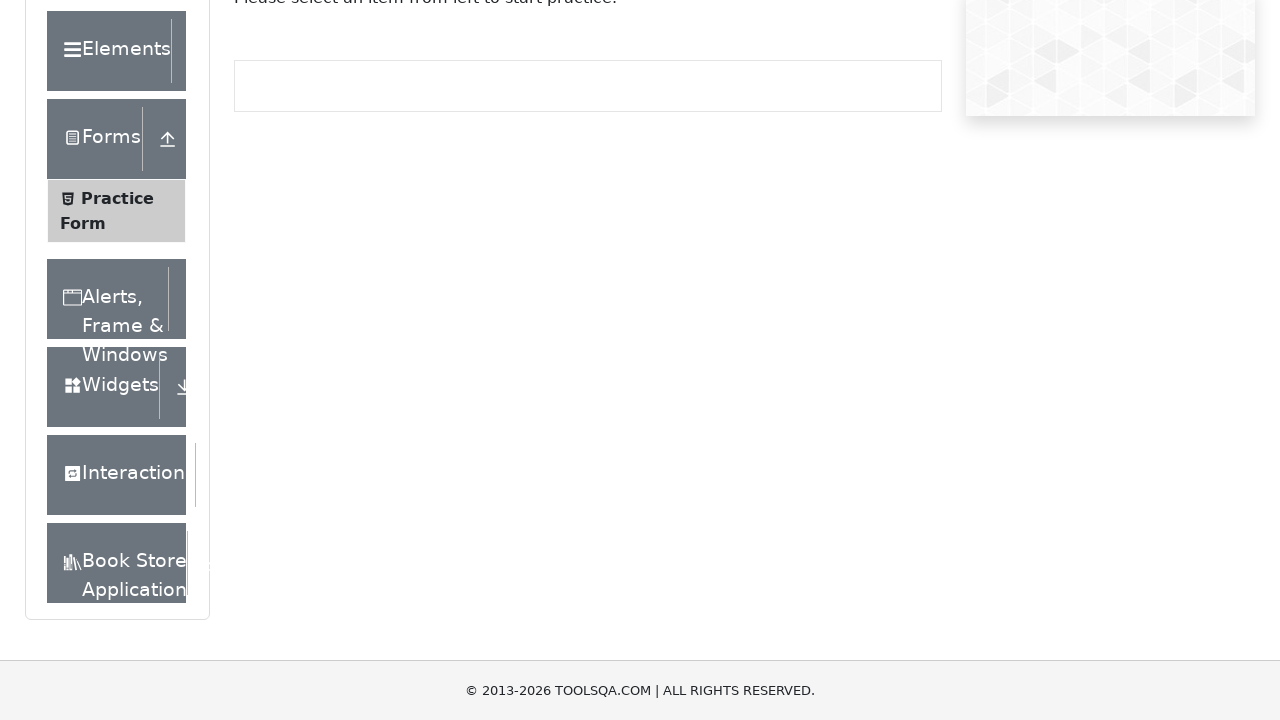

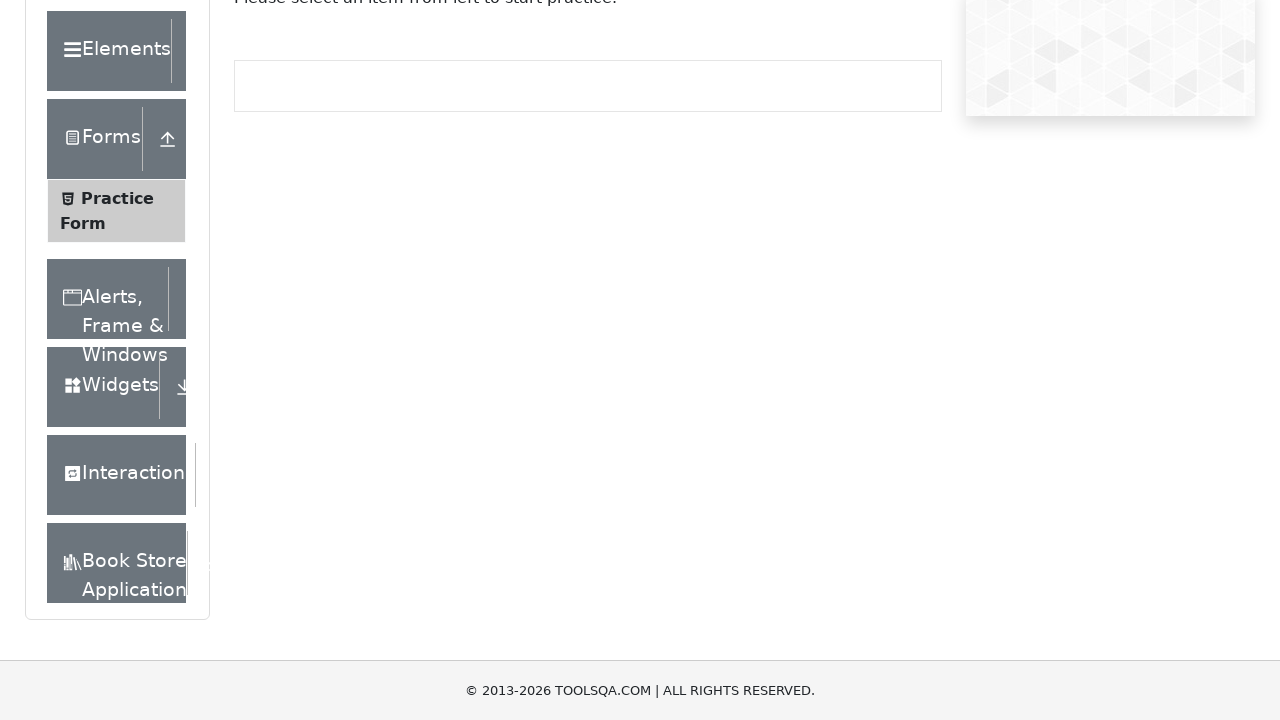